Tests filtering to show all todo items regardless of completion status

Starting URL: https://demo.playwright.dev/todomvc

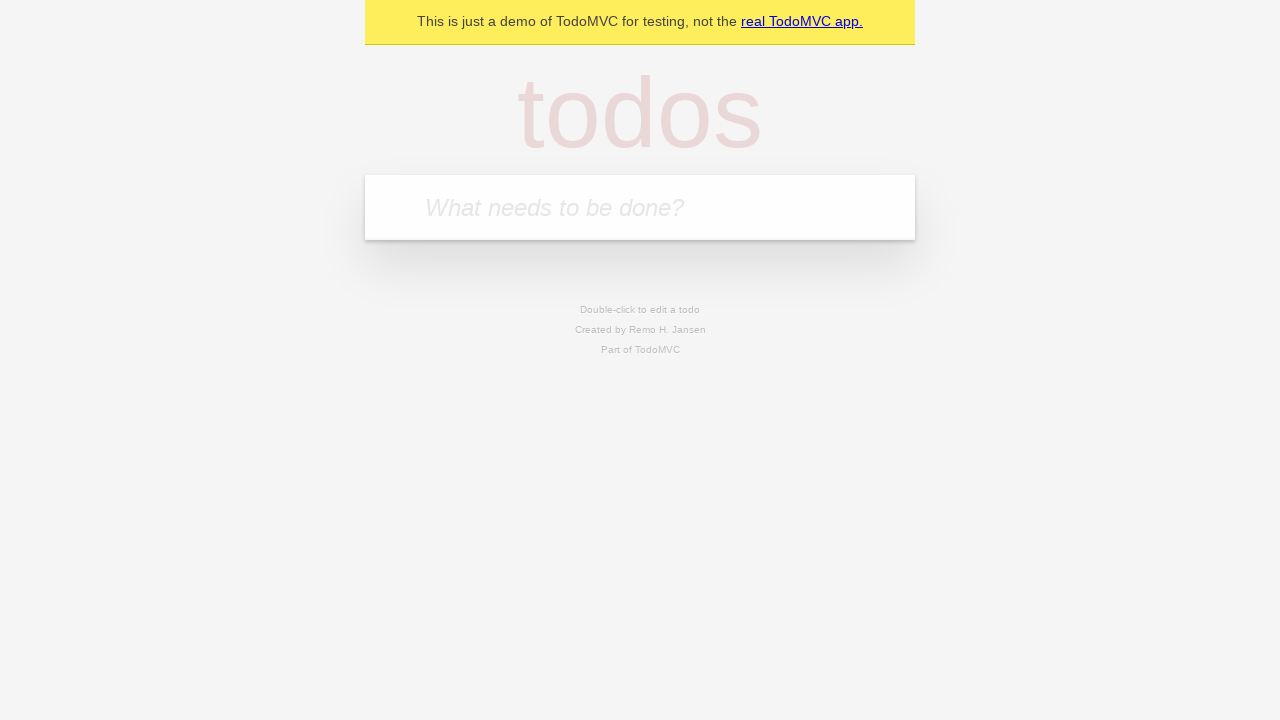

Filled todo input with 'buy some cheese' on internal:attr=[placeholder="What needs to be done?"i]
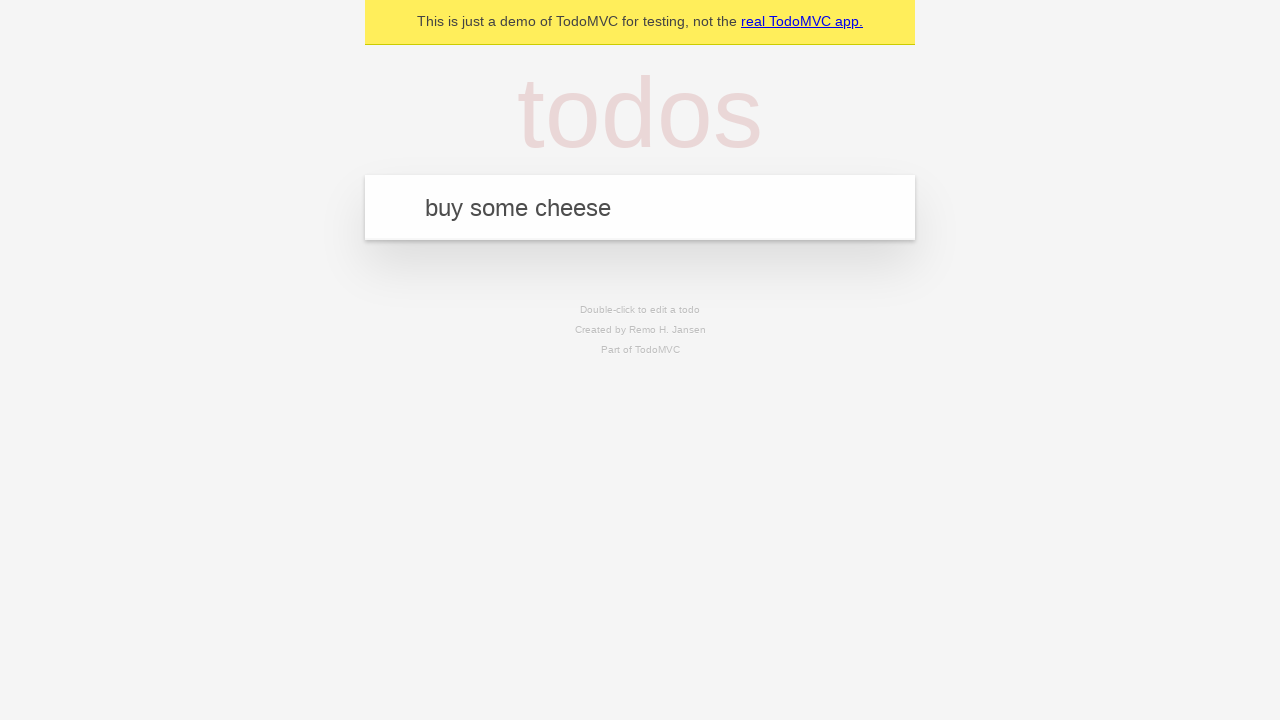

Pressed Enter to create todo 'buy some cheese' on internal:attr=[placeholder="What needs to be done?"i]
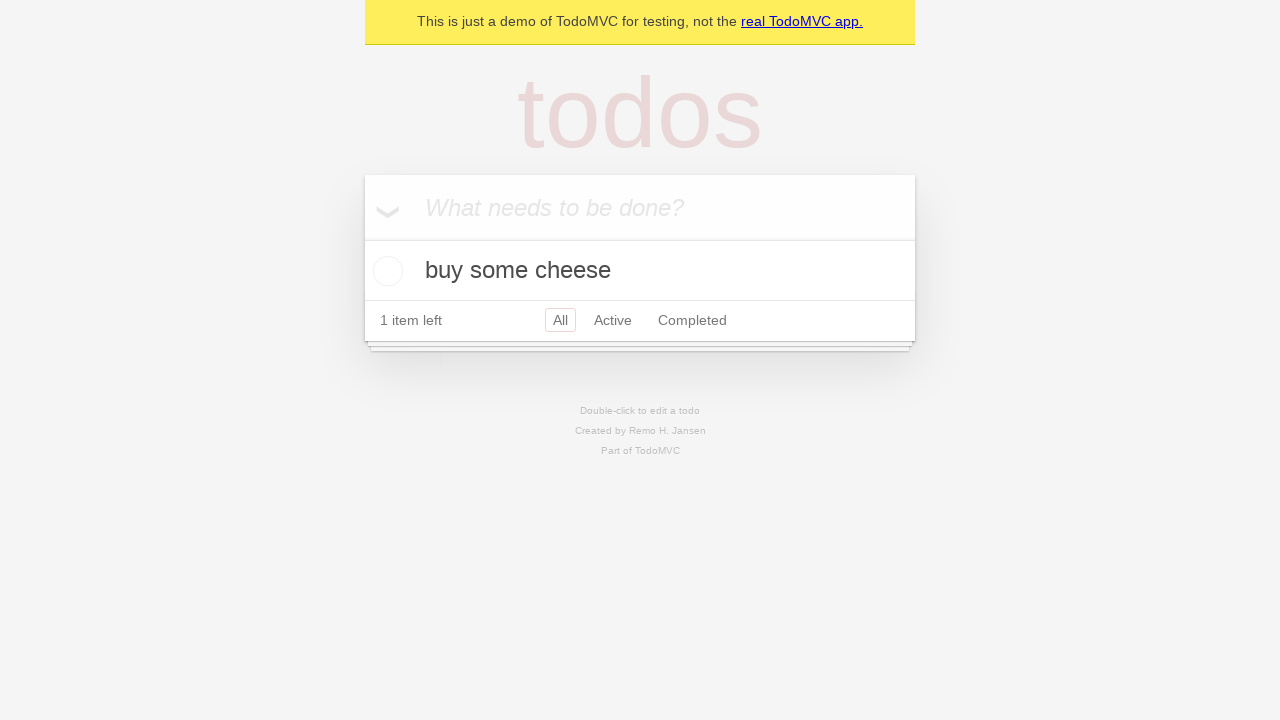

Filled todo input with 'feed the cat' on internal:attr=[placeholder="What needs to be done?"i]
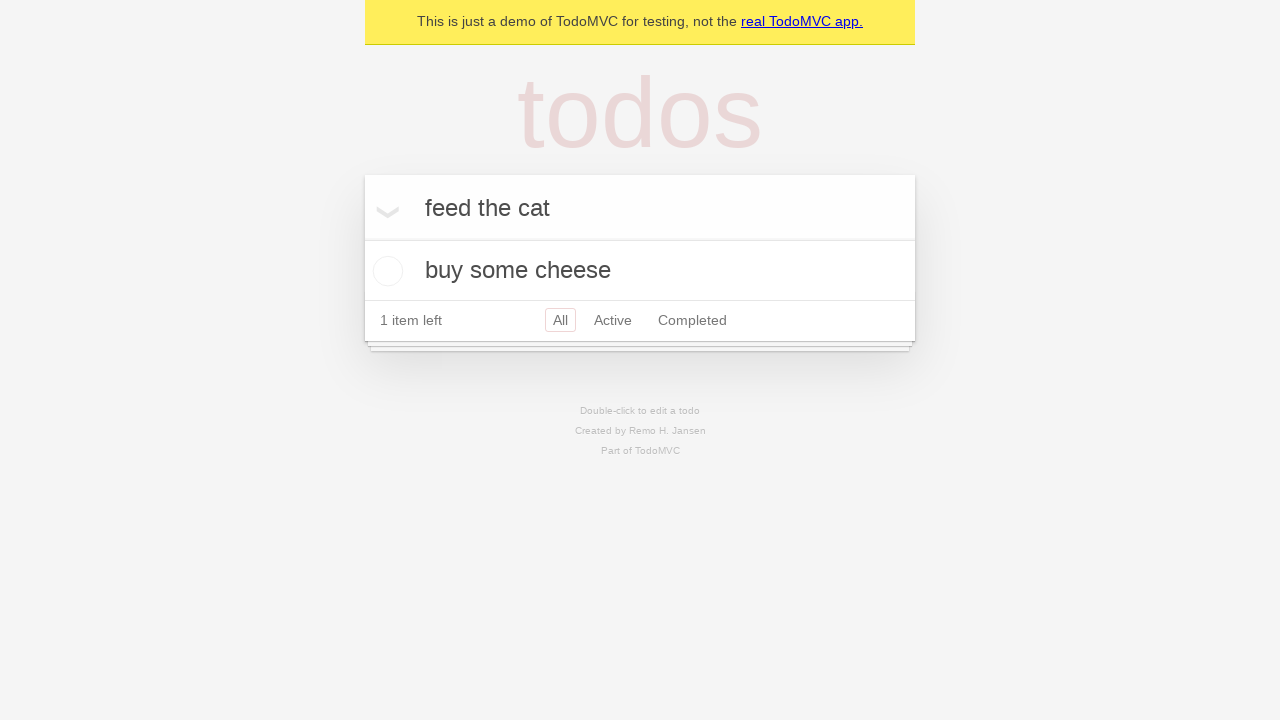

Pressed Enter to create todo 'feed the cat' on internal:attr=[placeholder="What needs to be done?"i]
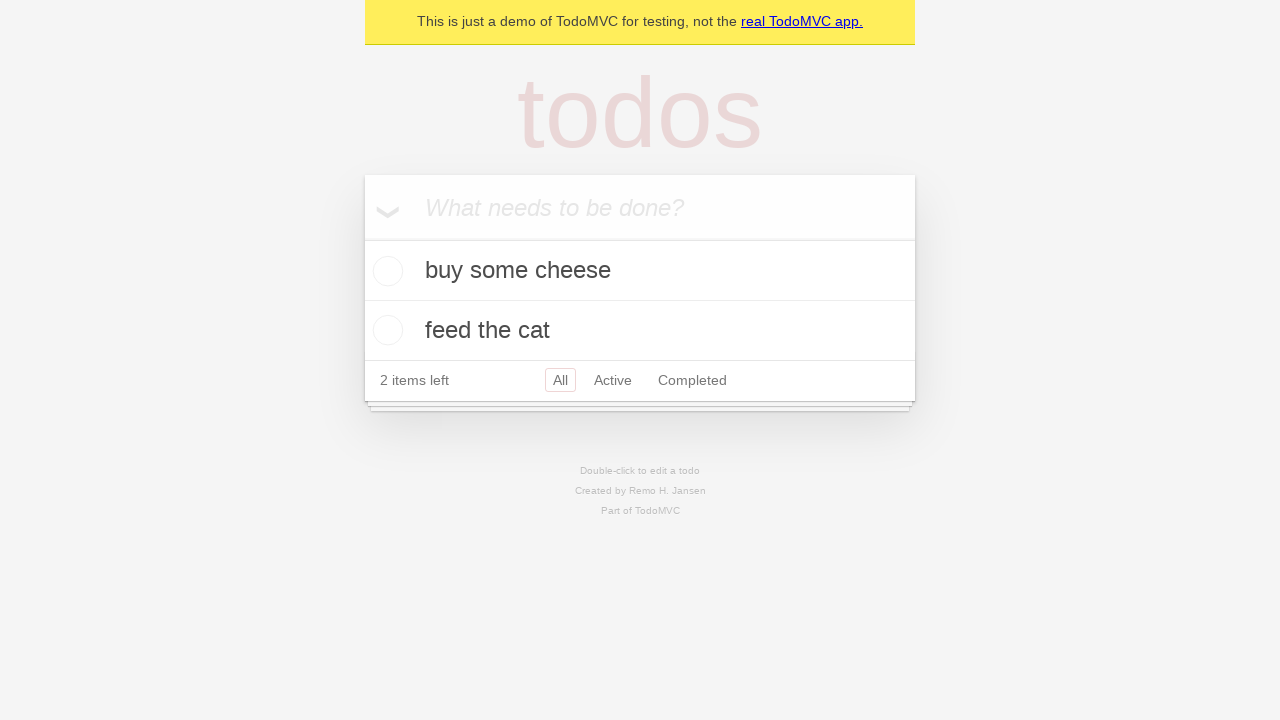

Filled todo input with 'book a doctors appointment' on internal:attr=[placeholder="What needs to be done?"i]
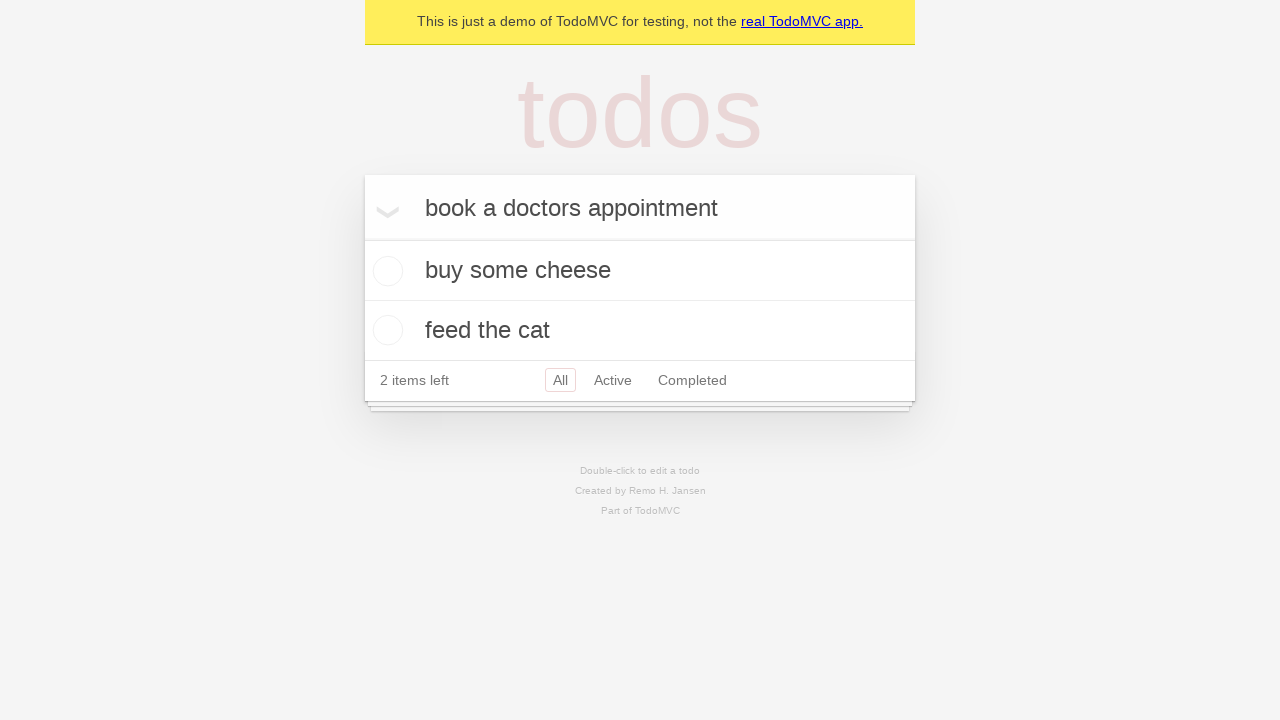

Pressed Enter to create todo 'book a doctors appointment' on internal:attr=[placeholder="What needs to be done?"i]
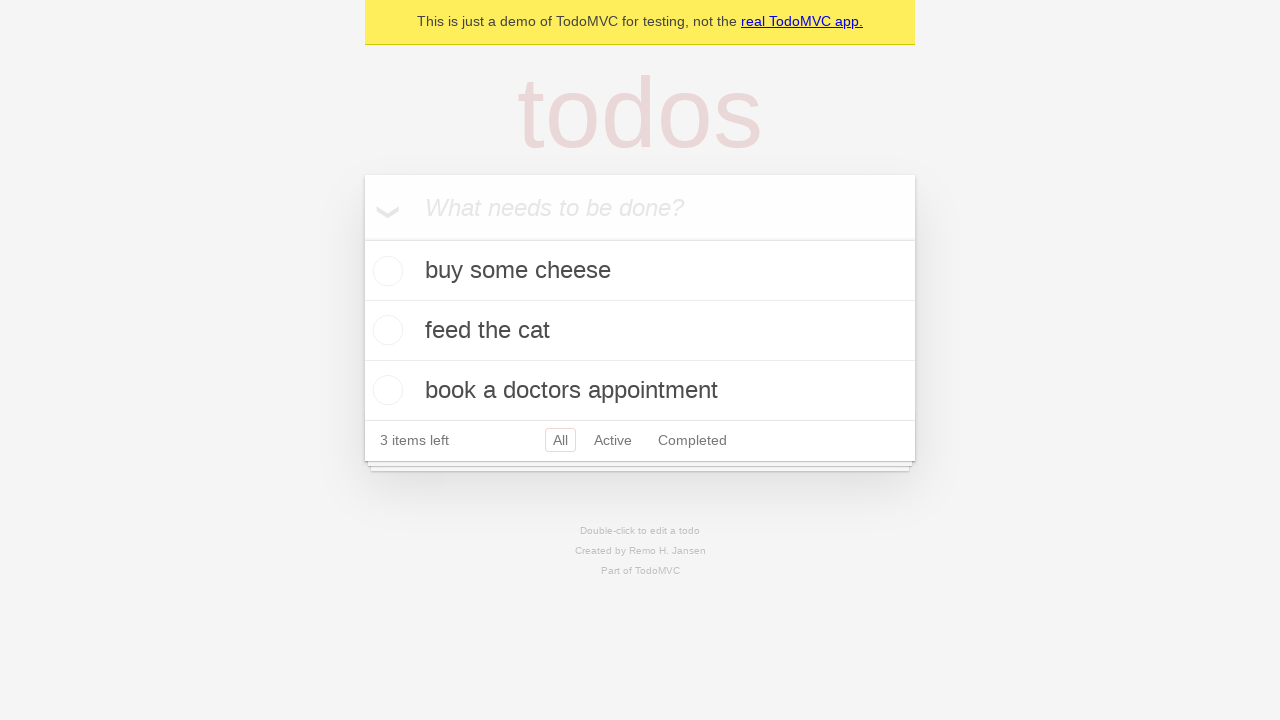

Waited for all 3 todos to be created
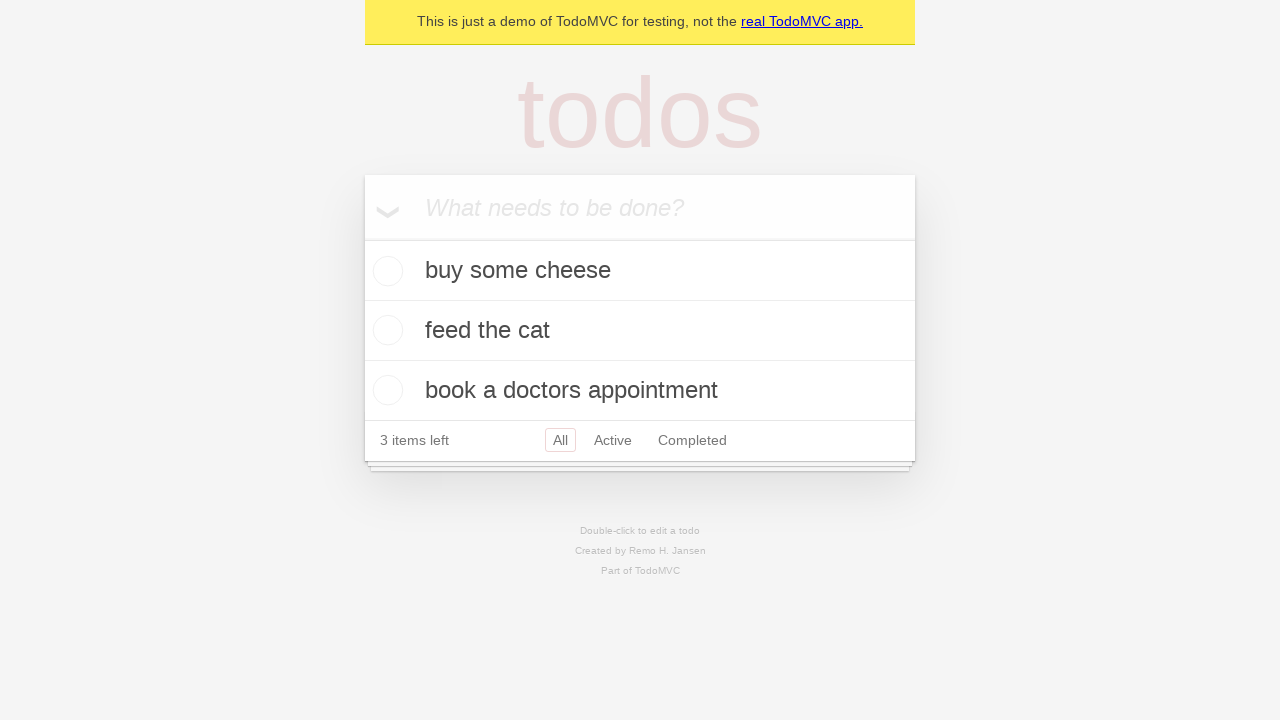

Checked the second todo item at (385, 330) on internal:testid=[data-testid="todo-item"s] >> nth=1 >> internal:role=checkbox
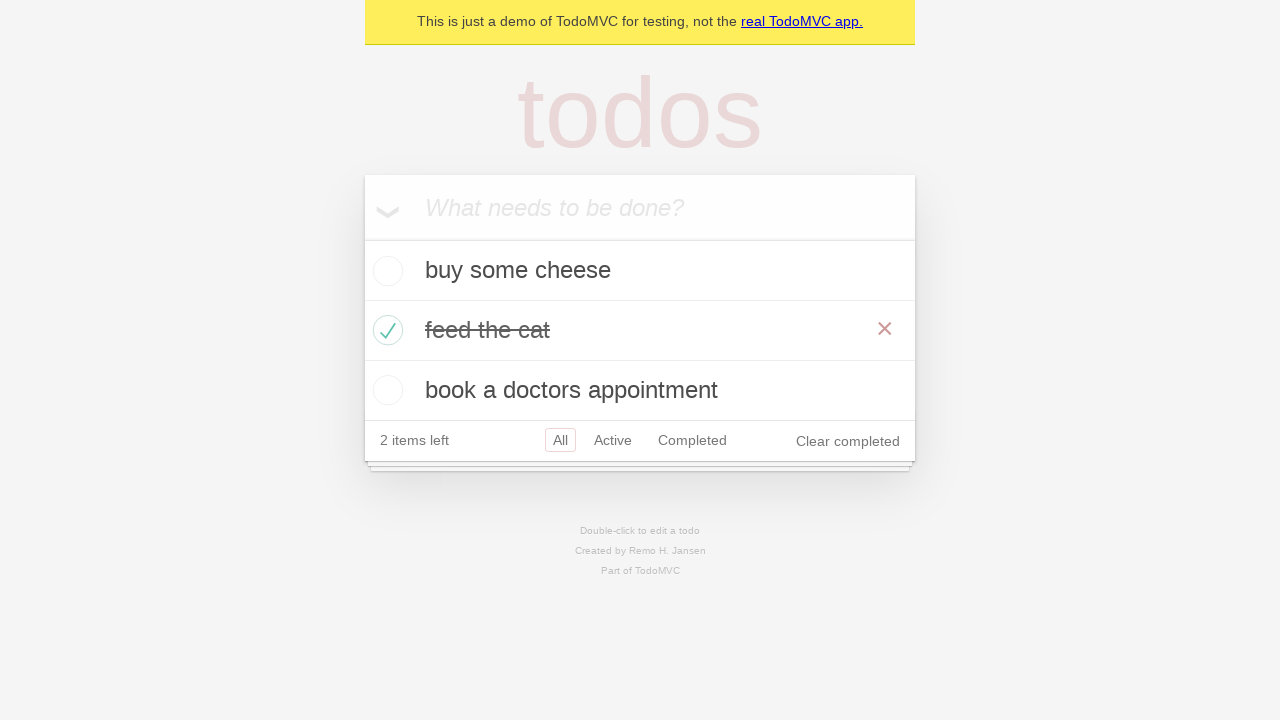

Clicked Active filter to show only active items at (613, 440) on internal:role=link[name="Active"i]
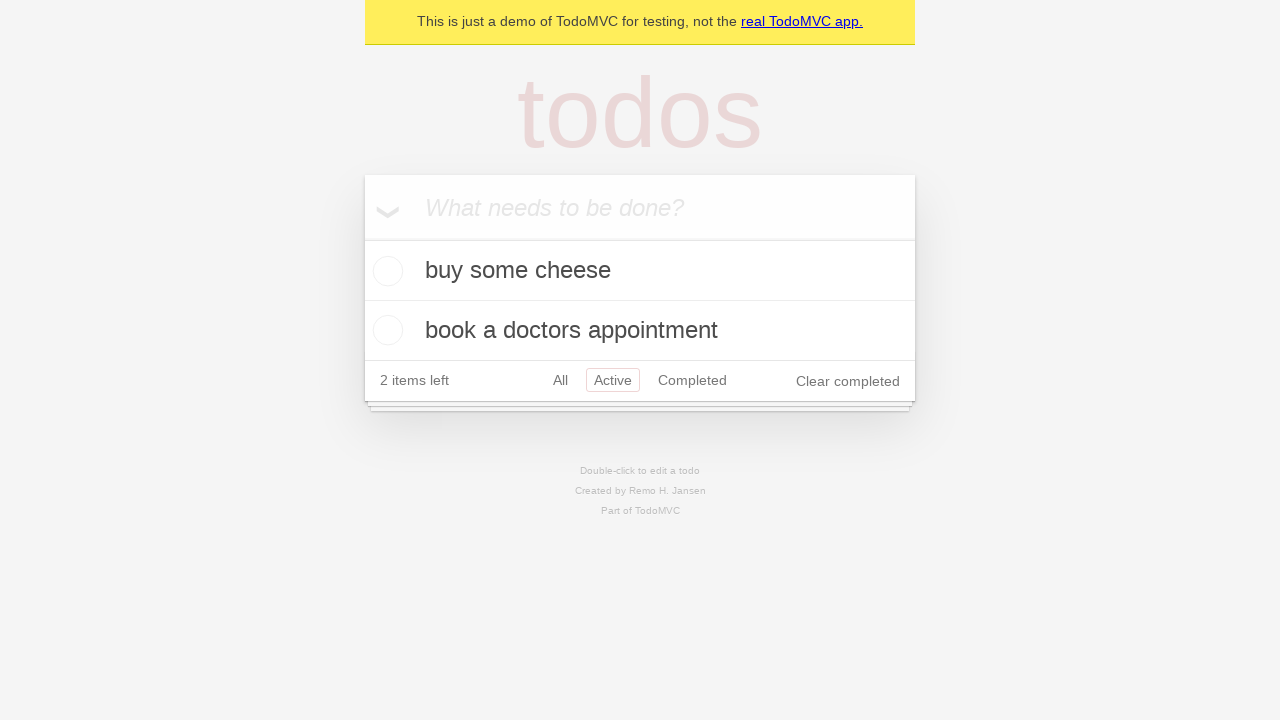

Clicked Completed filter to show only completed items at (692, 380) on internal:role=link[name="Completed"i]
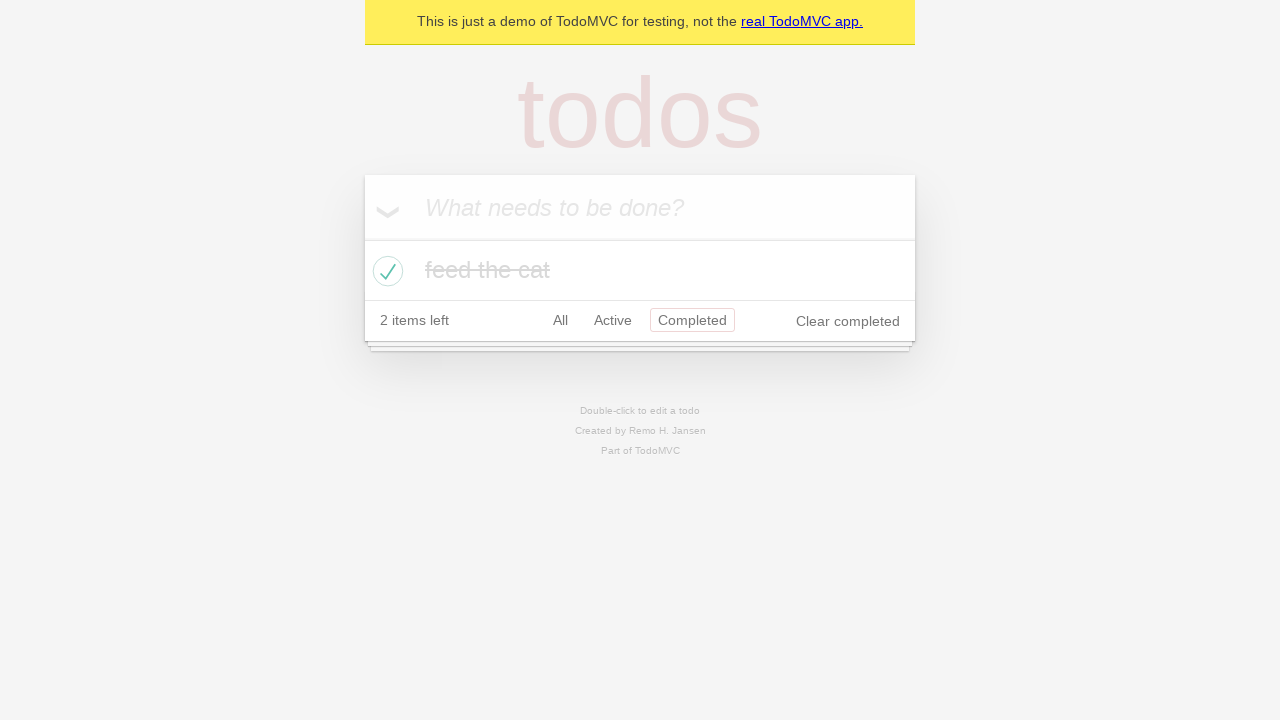

Clicked All filter to display all items regardless of completion status at (560, 320) on internal:role=link[name="All"i]
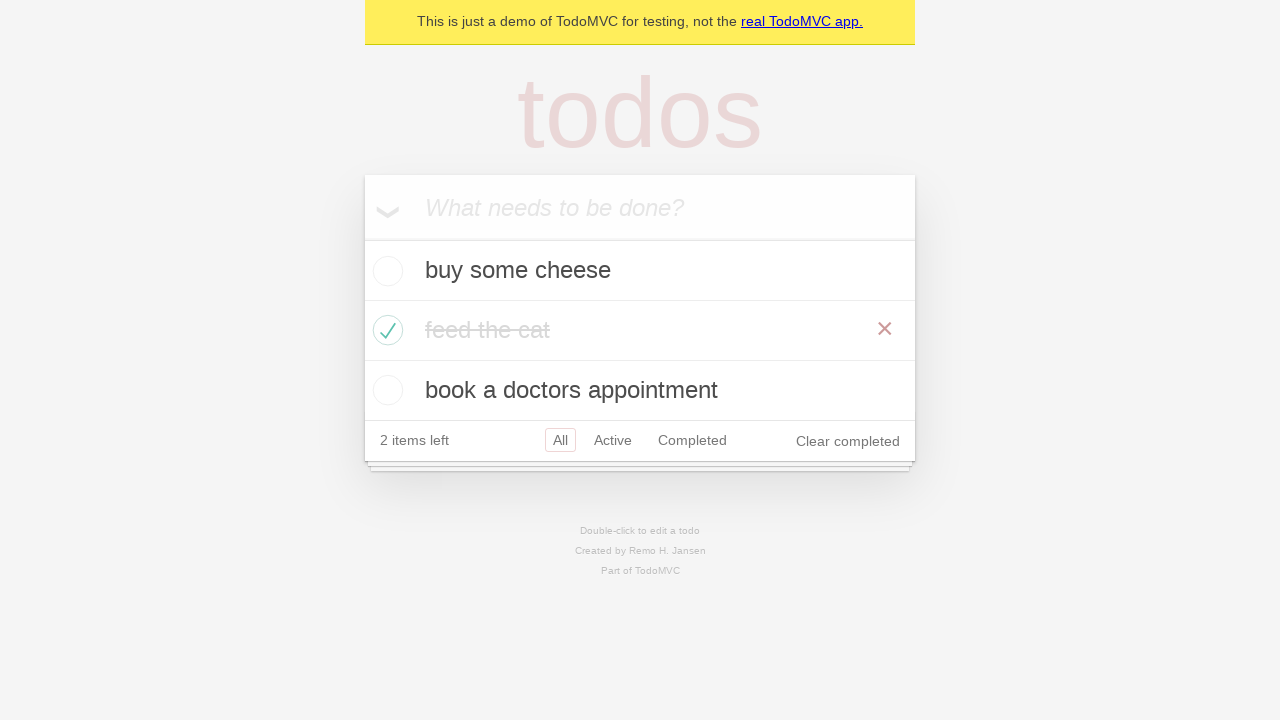

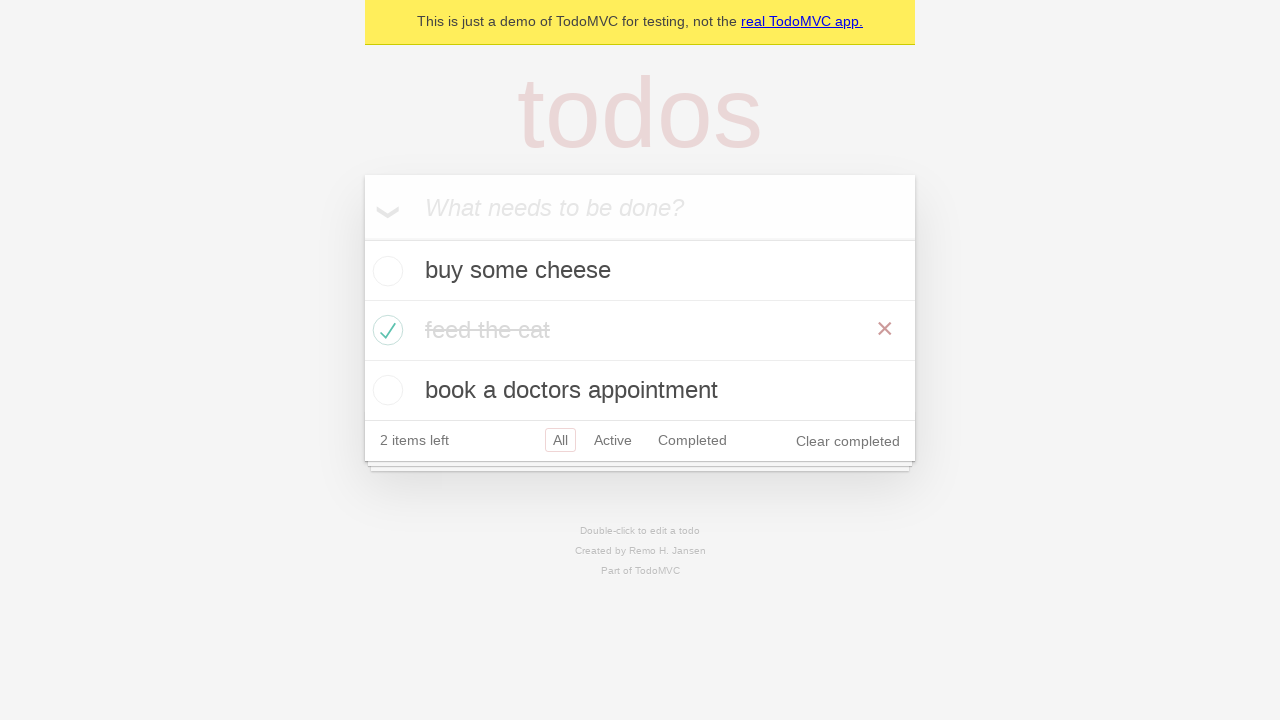